Solves a math captcha by extracting a value from an image attribute, calculating the result, and submitting the form with robot verification checkboxes

Starting URL: http://suninjuly.github.io/get_attribute.html

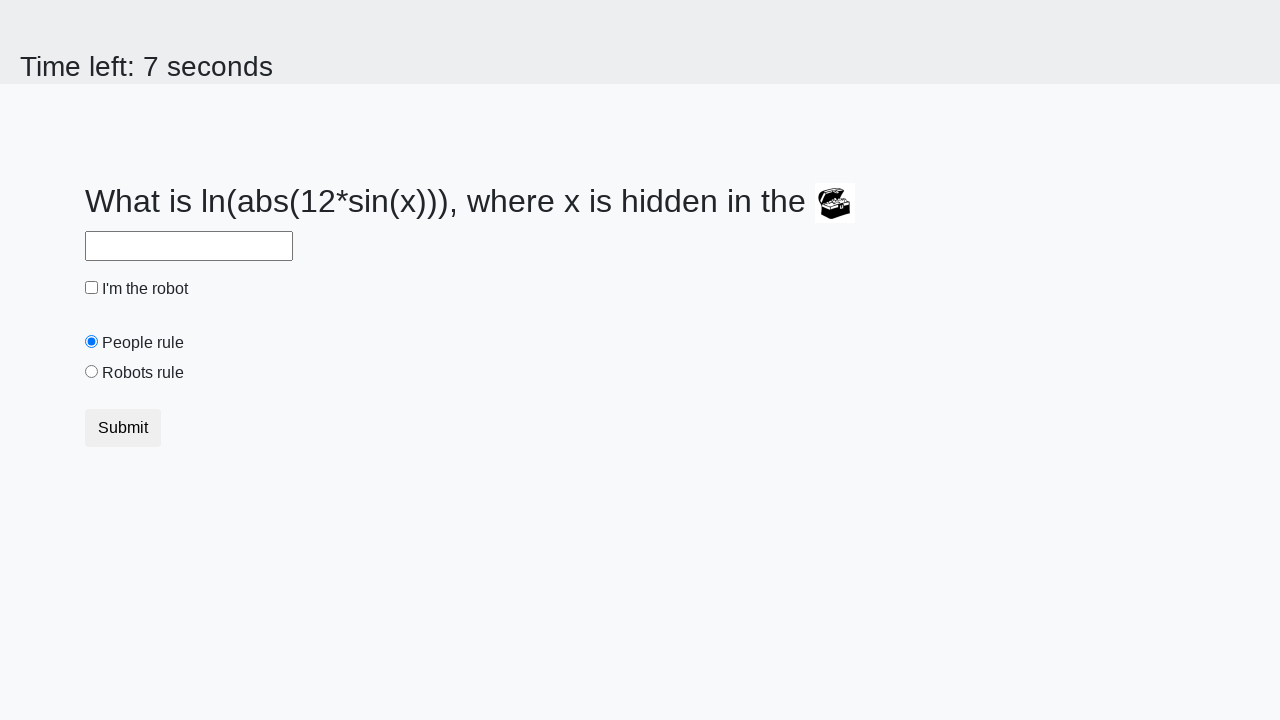

Extracted valuex attribute from image element
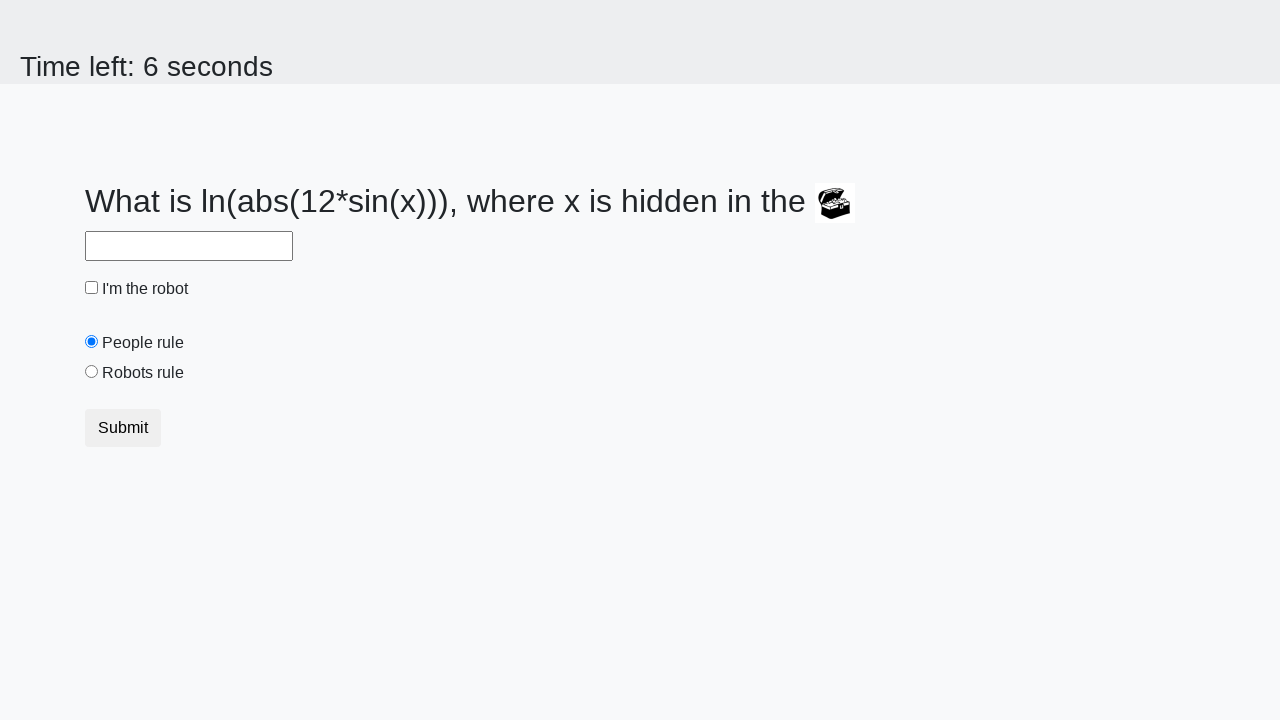

Filled answer field with calculated value from x=55 on #answer
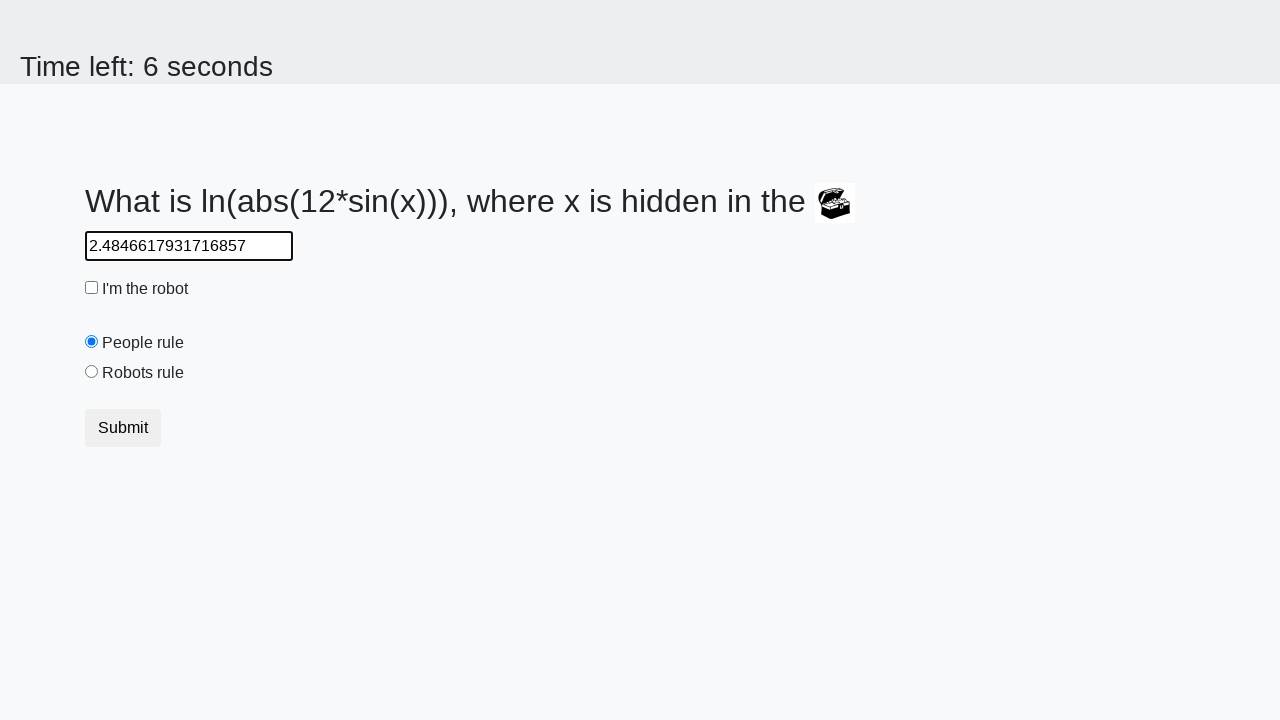

Clicked robot verification checkbox at (92, 288) on #robotCheckbox
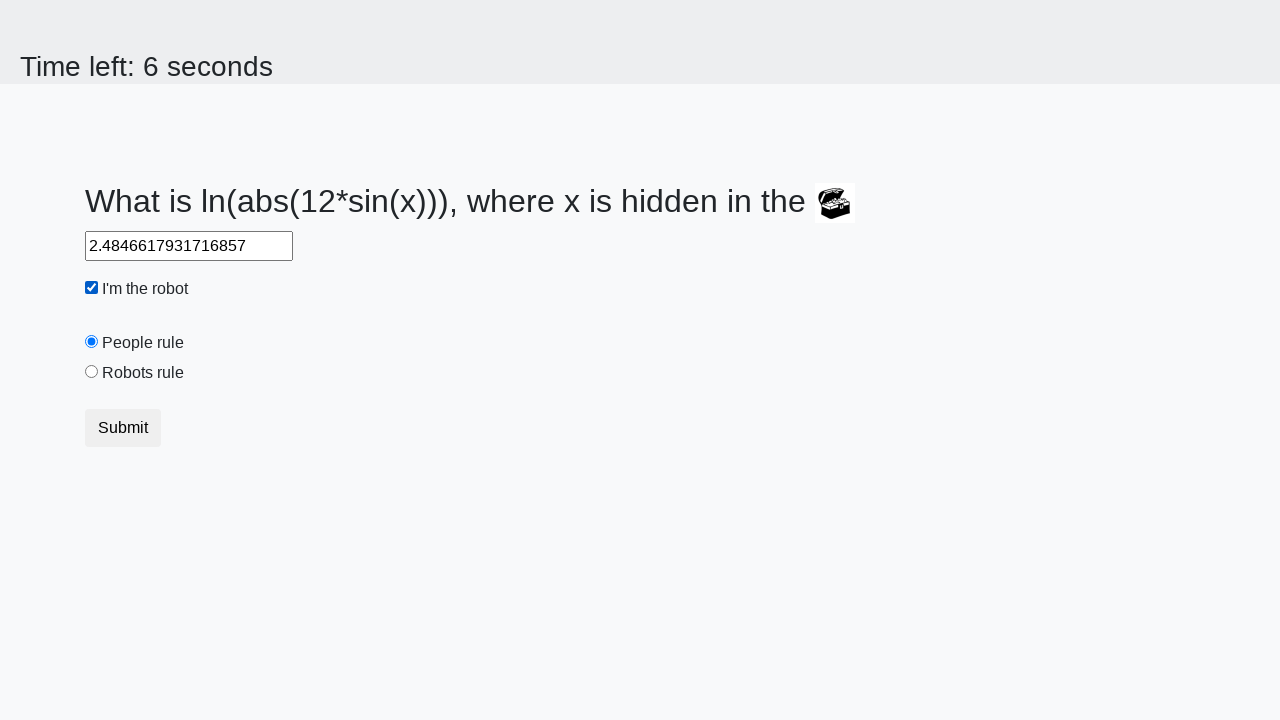

Clicked robots rule radio button at (92, 372) on #robotsRule
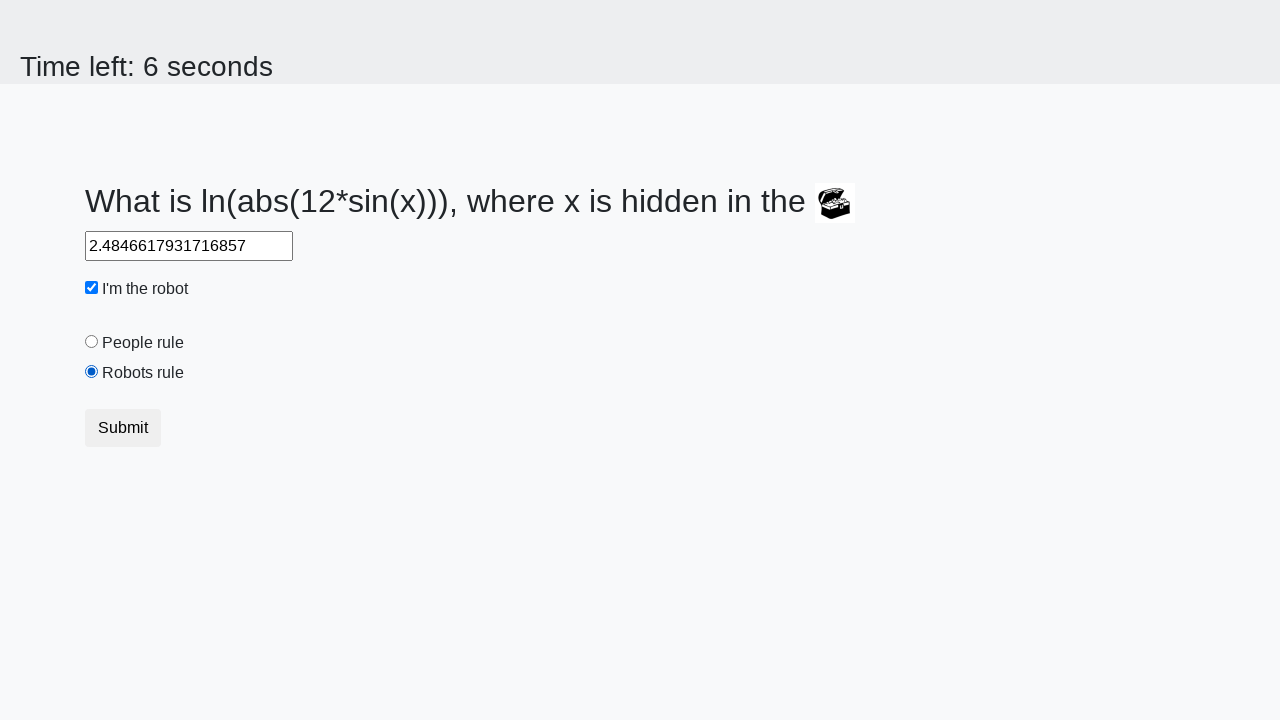

Clicked submit button to submit the form at (123, 428) on button
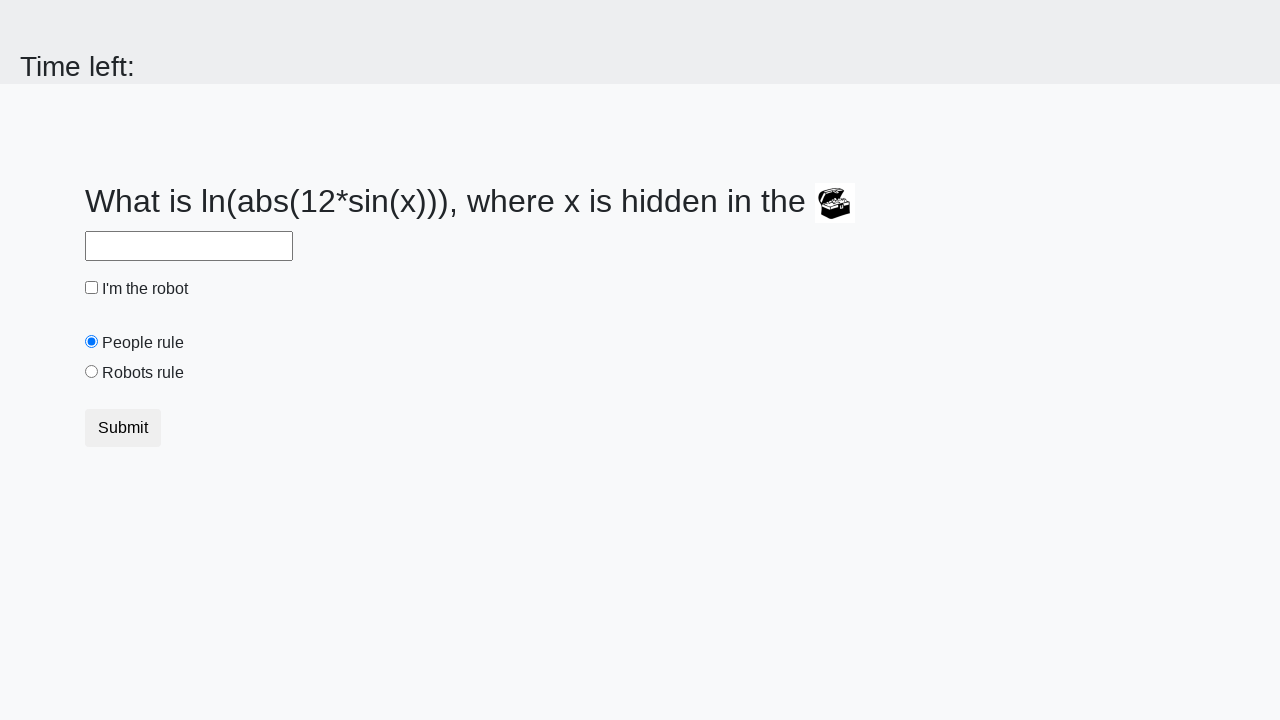

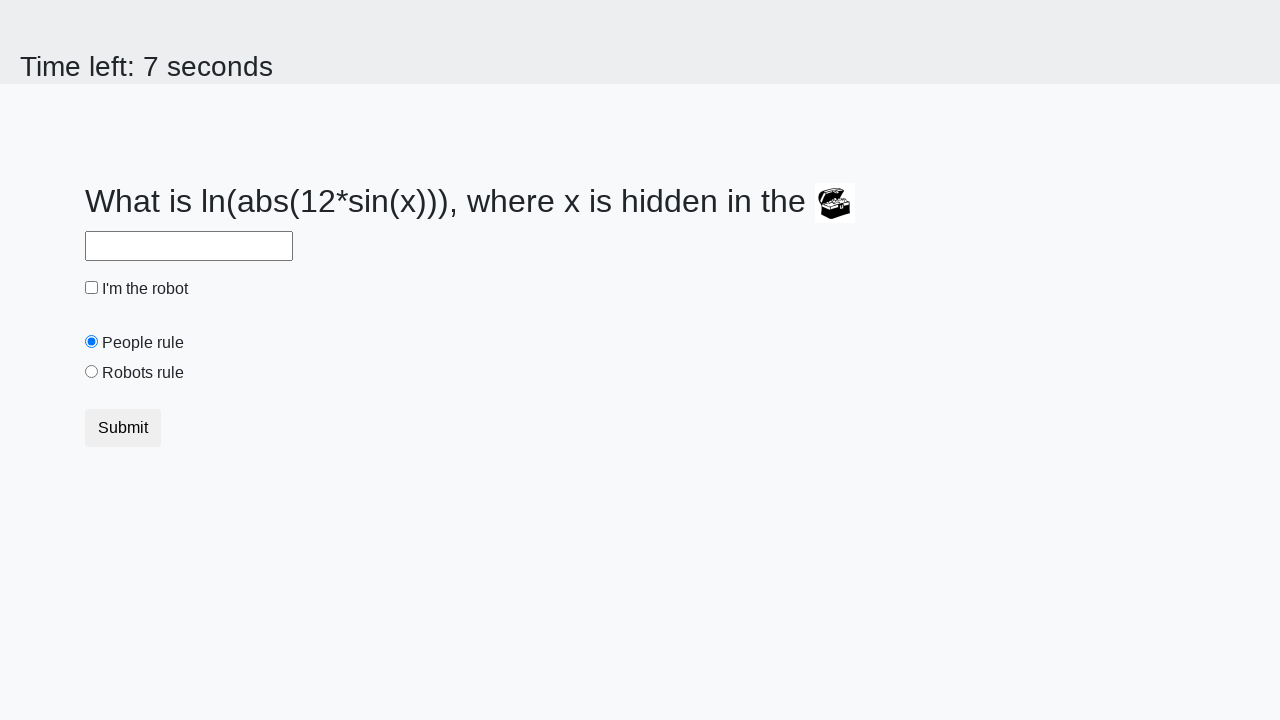